Tests the Python.org search functionality by entering "pycon" in the search box and submitting the search

Starting URL: http://www.python.org

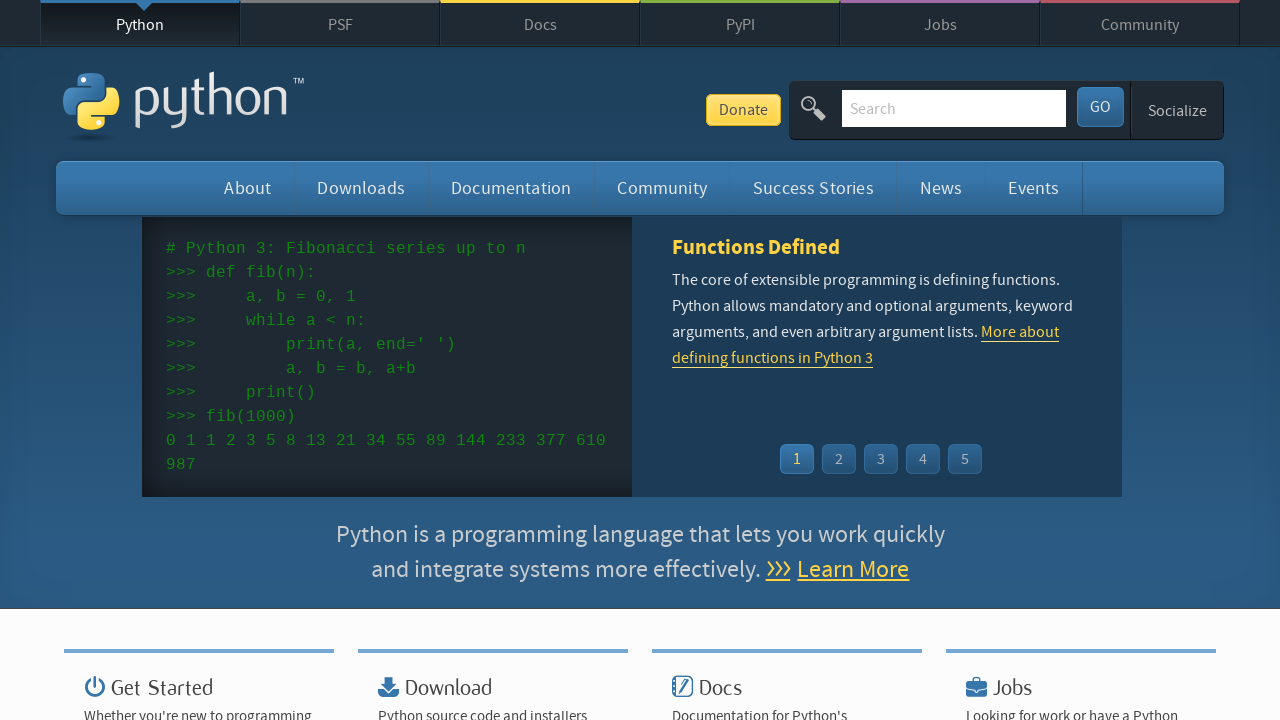

Verified page title contains 'Python'
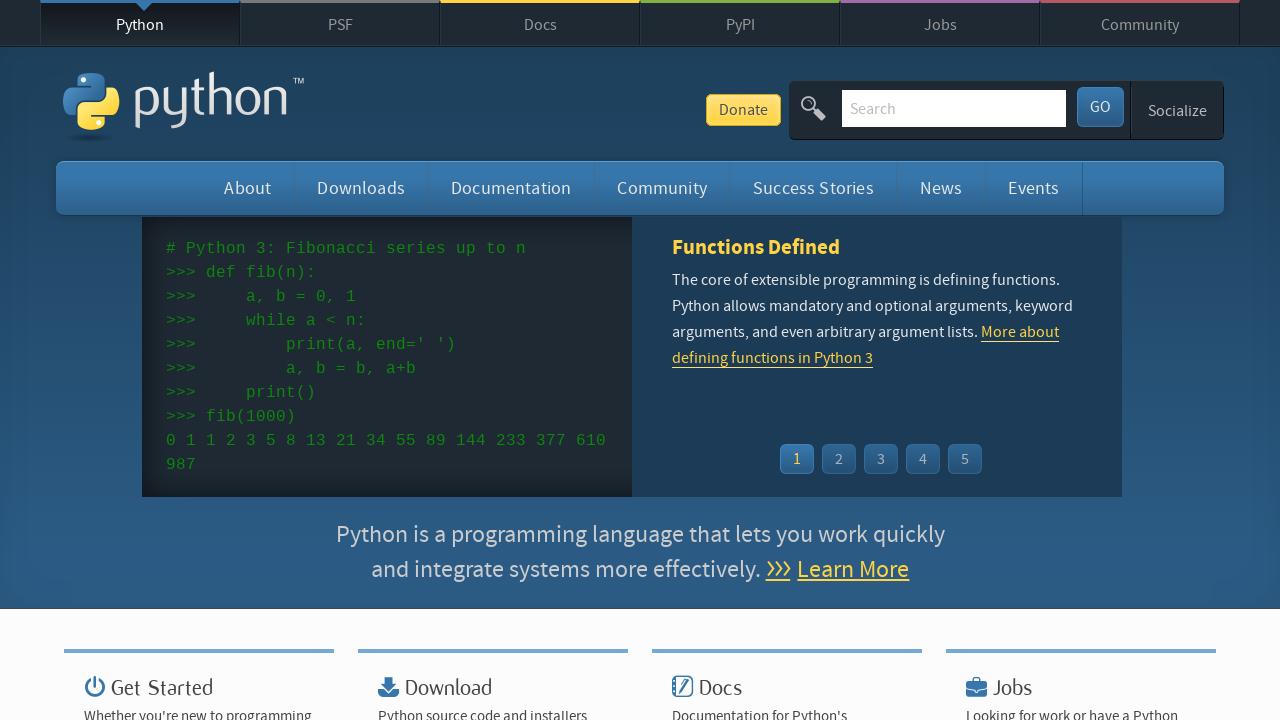

Cleared the search box on input[name='q']
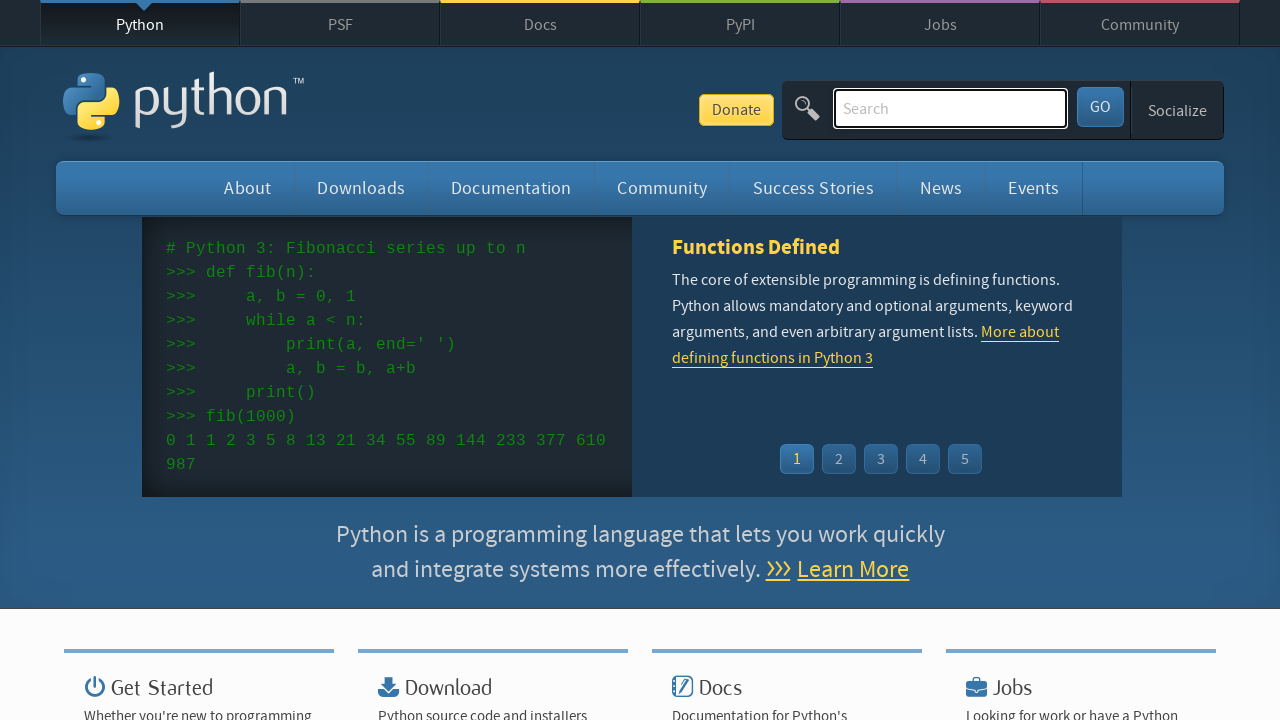

Entered 'pycon' in the search box on input[name='q']
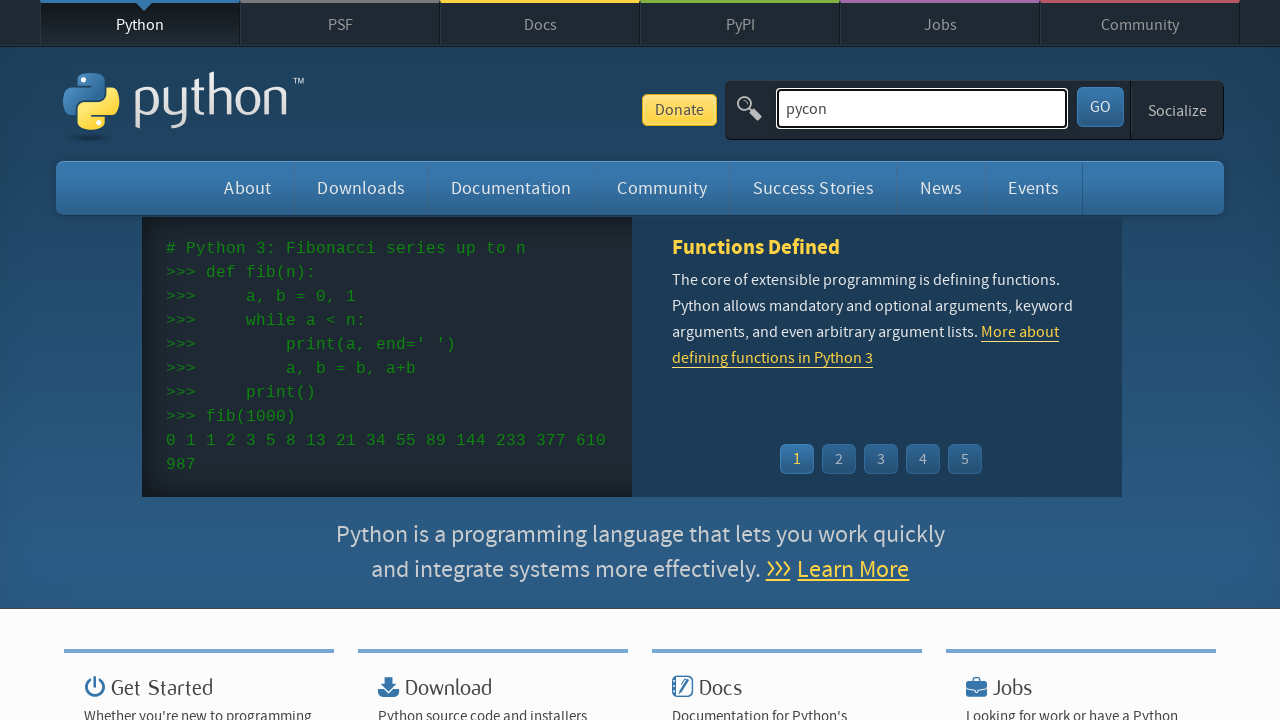

Submitted search by pressing Enter on input[name='q']
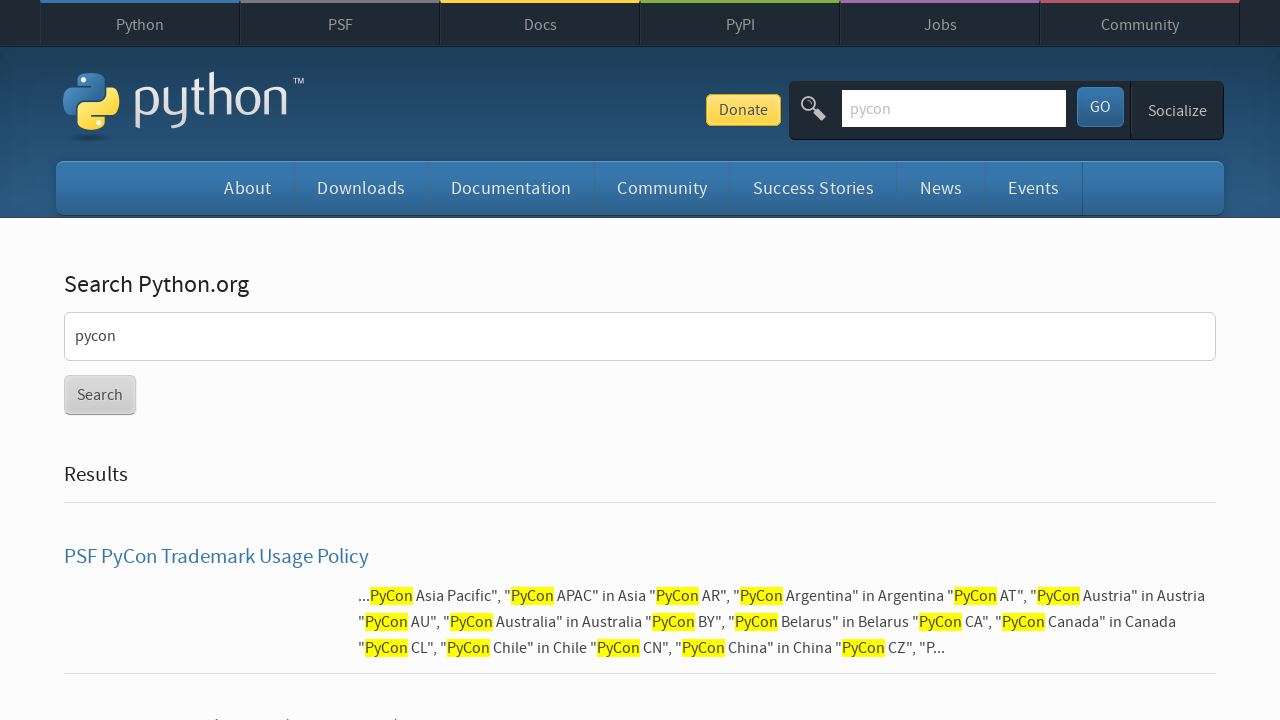

Waited for network idle state after search submission
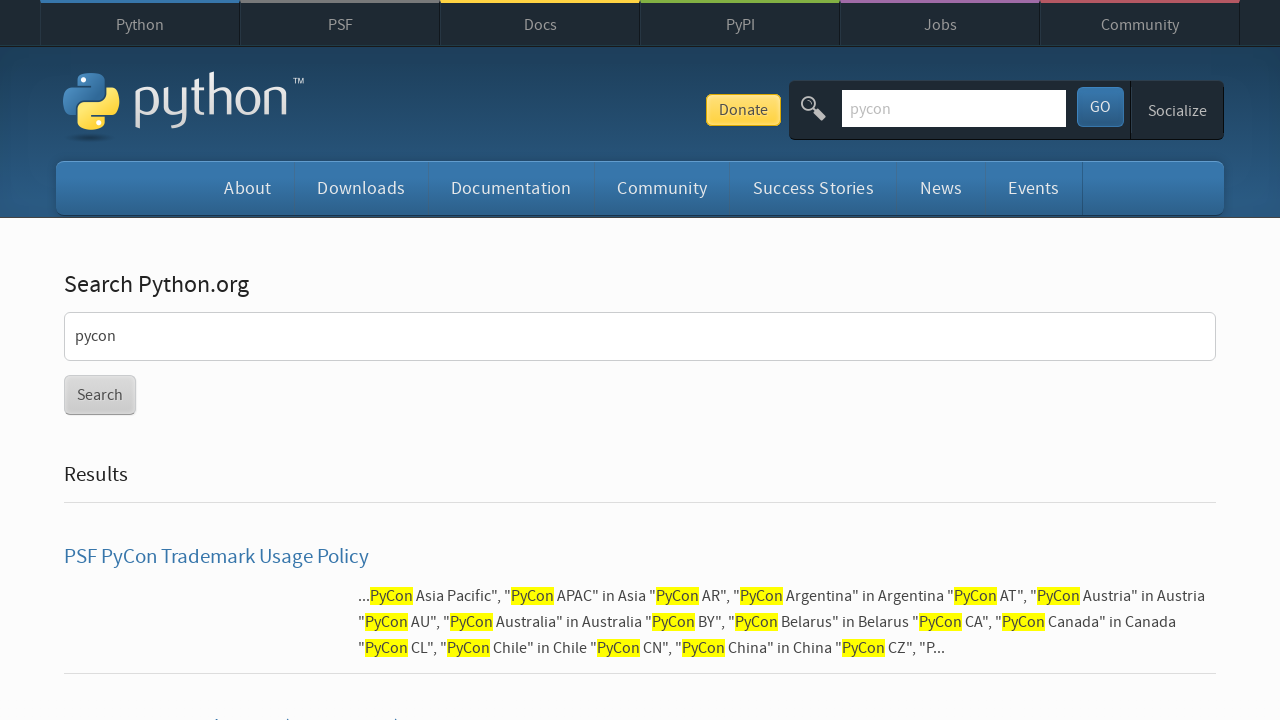

Verified search results are not empty
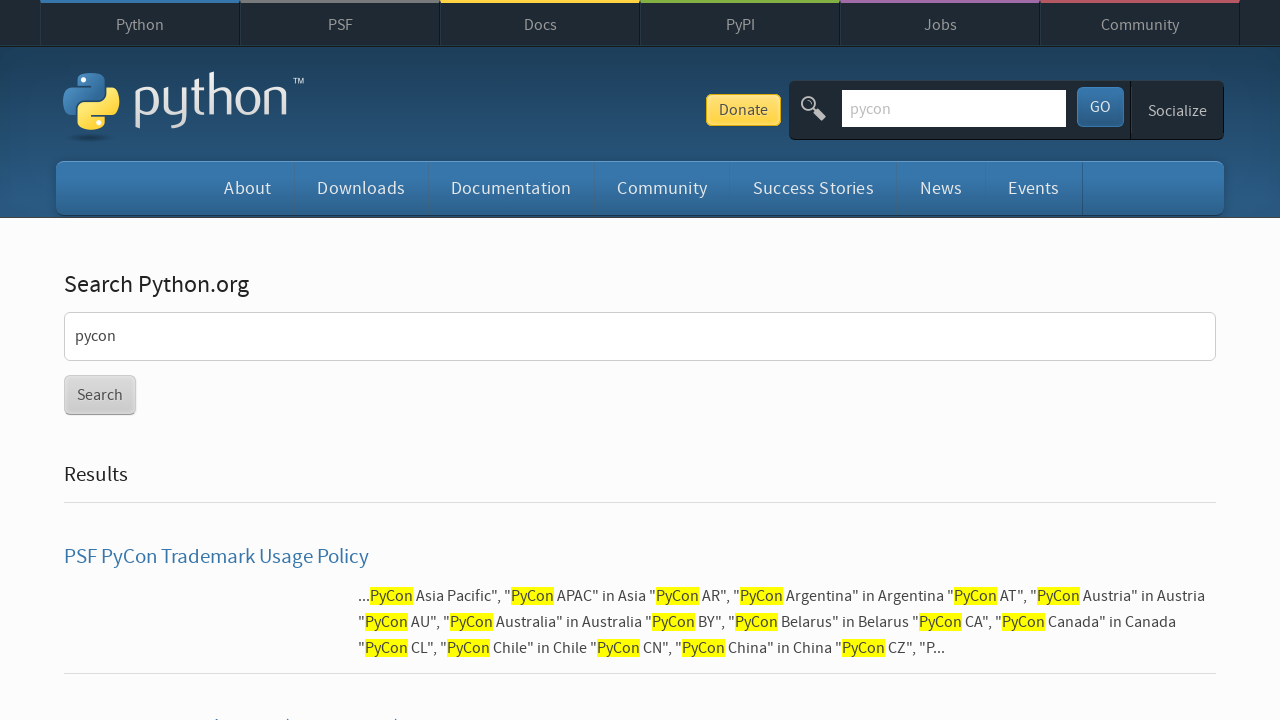

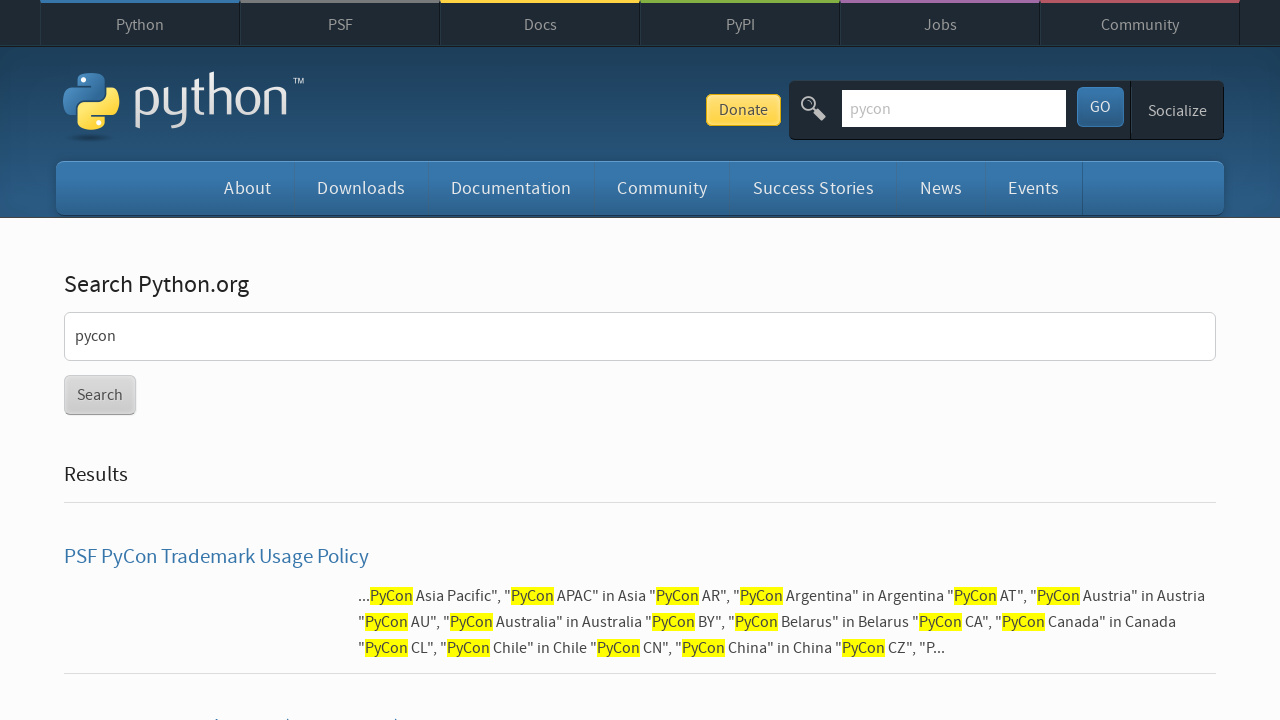